Tests dropdown functionality by selecting options from a dropdown menu and verifying the selected values and available options match expected values.

Starting URL: https://the-internet.herokuapp.com/dropdown

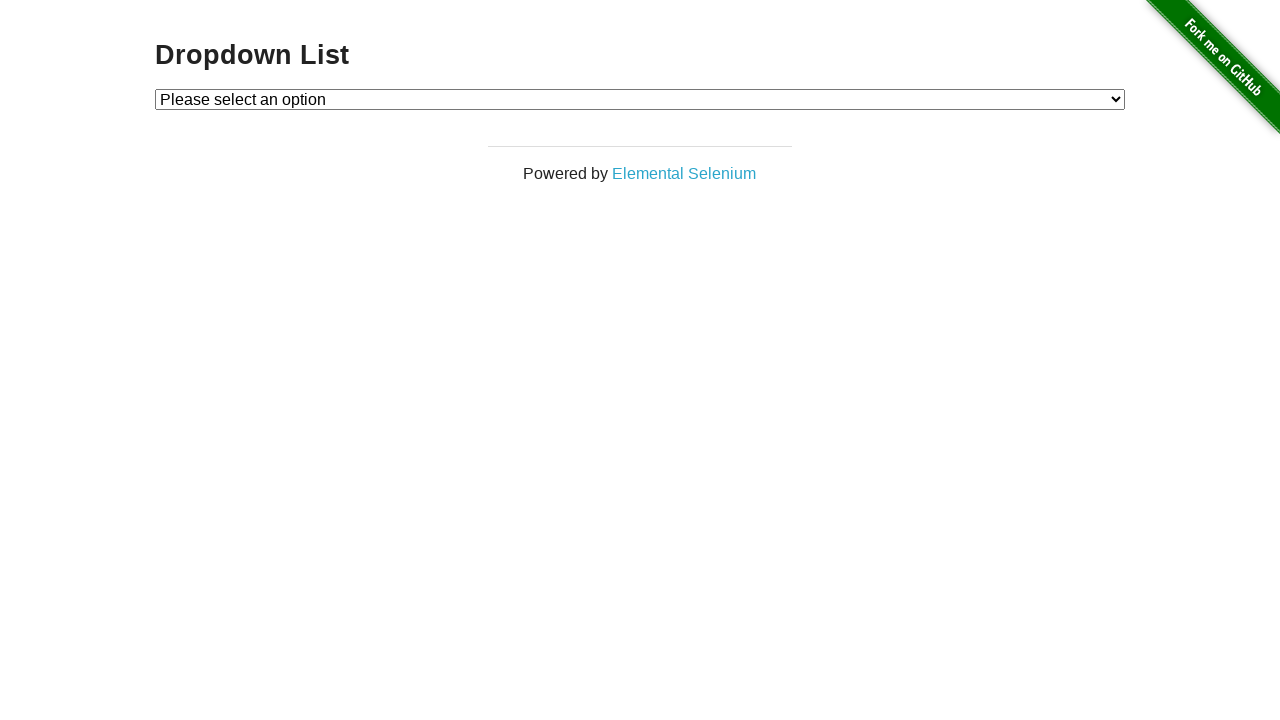

Waited for dropdown to be visible
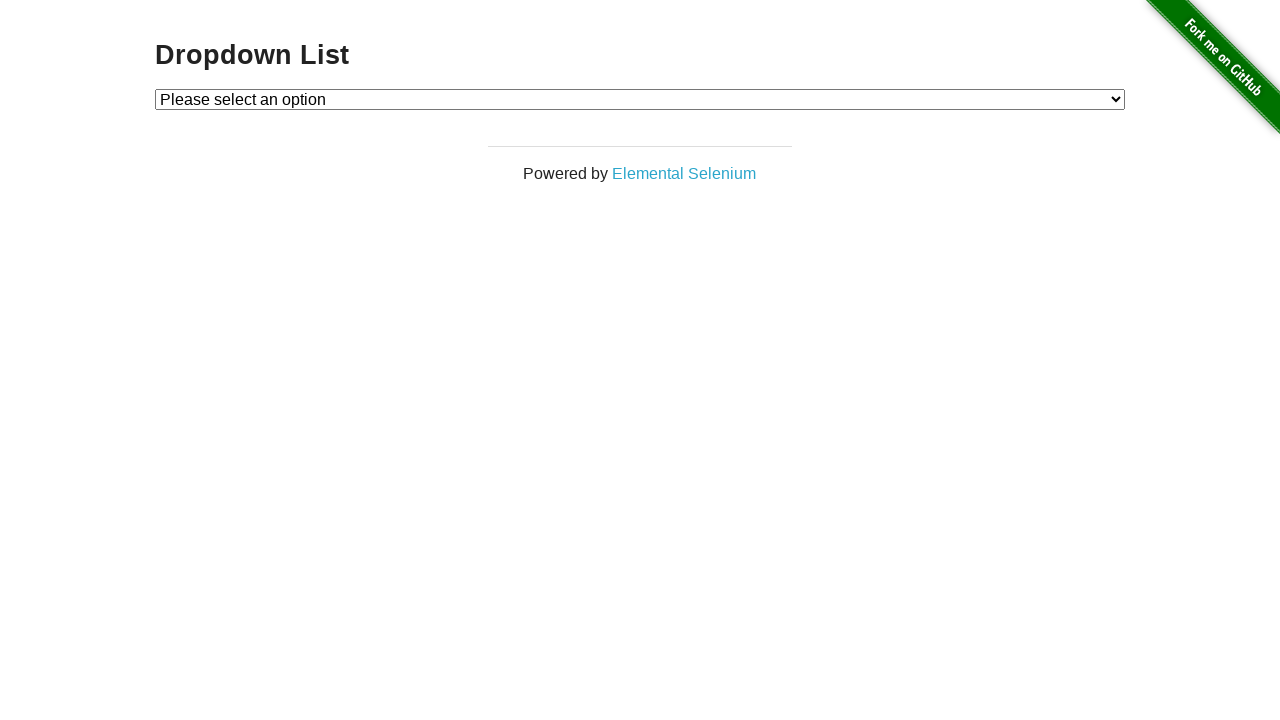

Selected Option 1 from dropdown by index on #dropdown
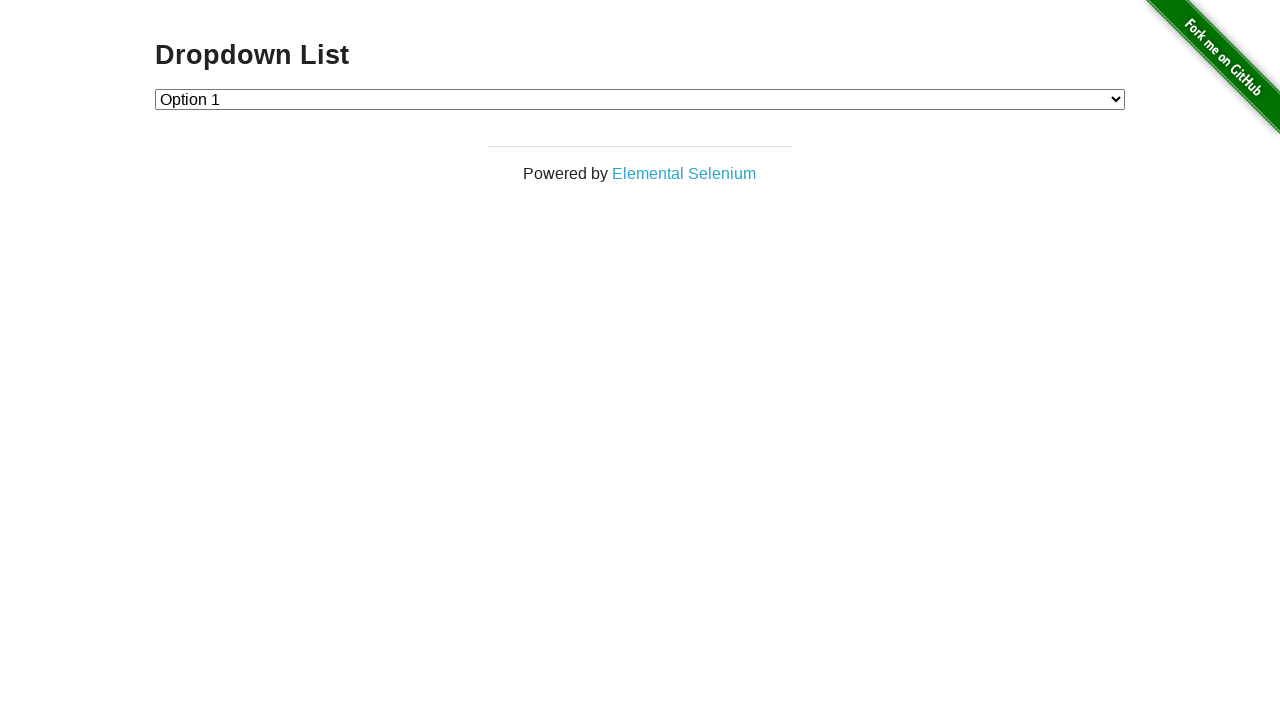

Retrieved selected dropdown value
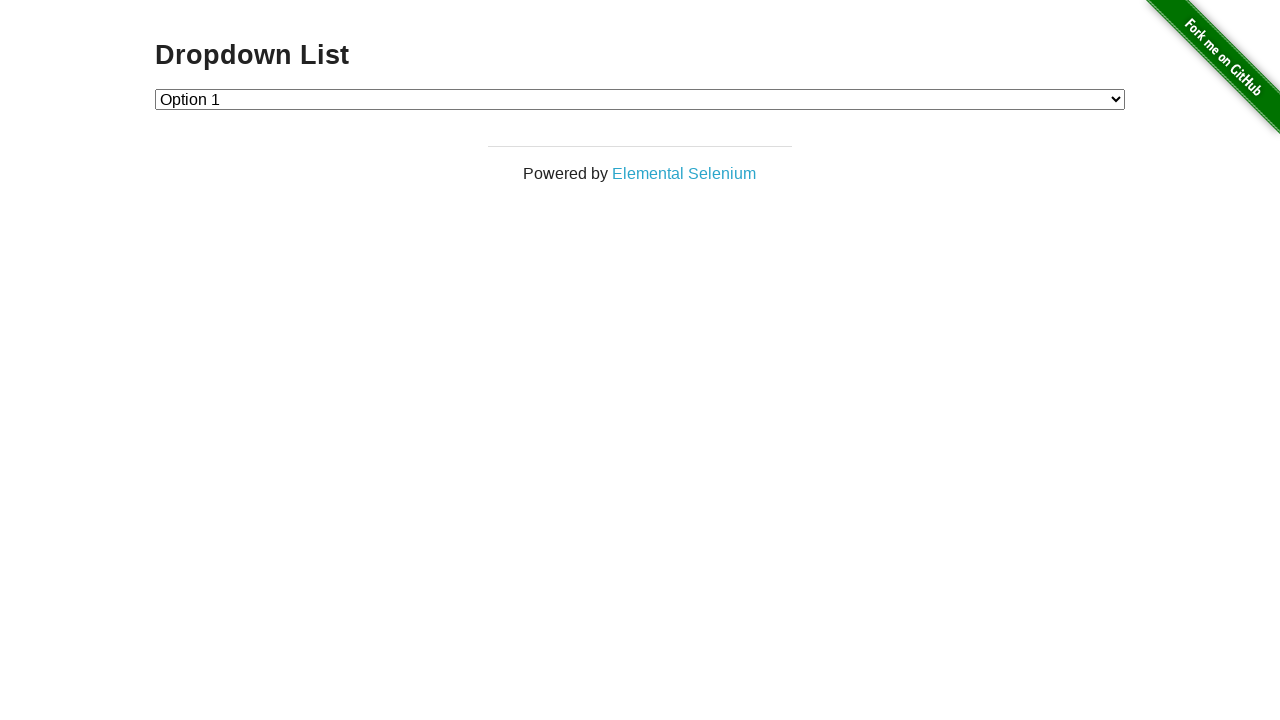

Verified Option 1 is selected (value='1')
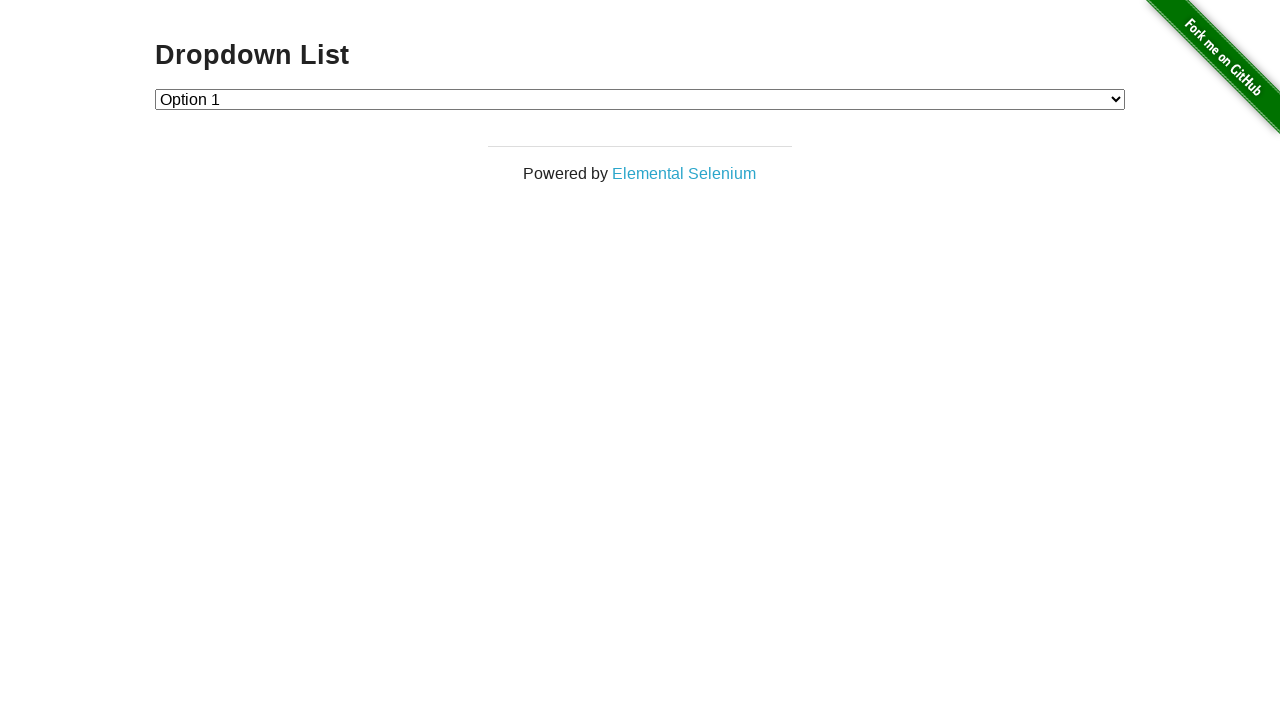

Retrieved selected option text
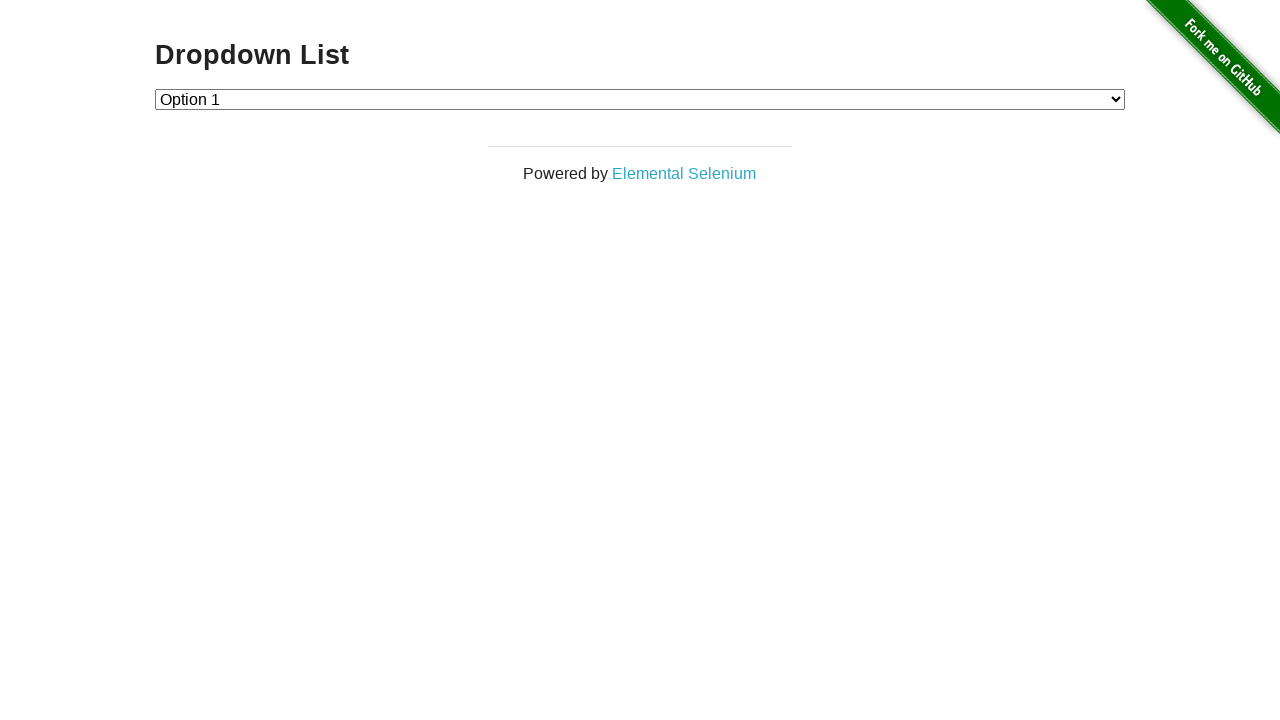

Retrieved all dropdown options
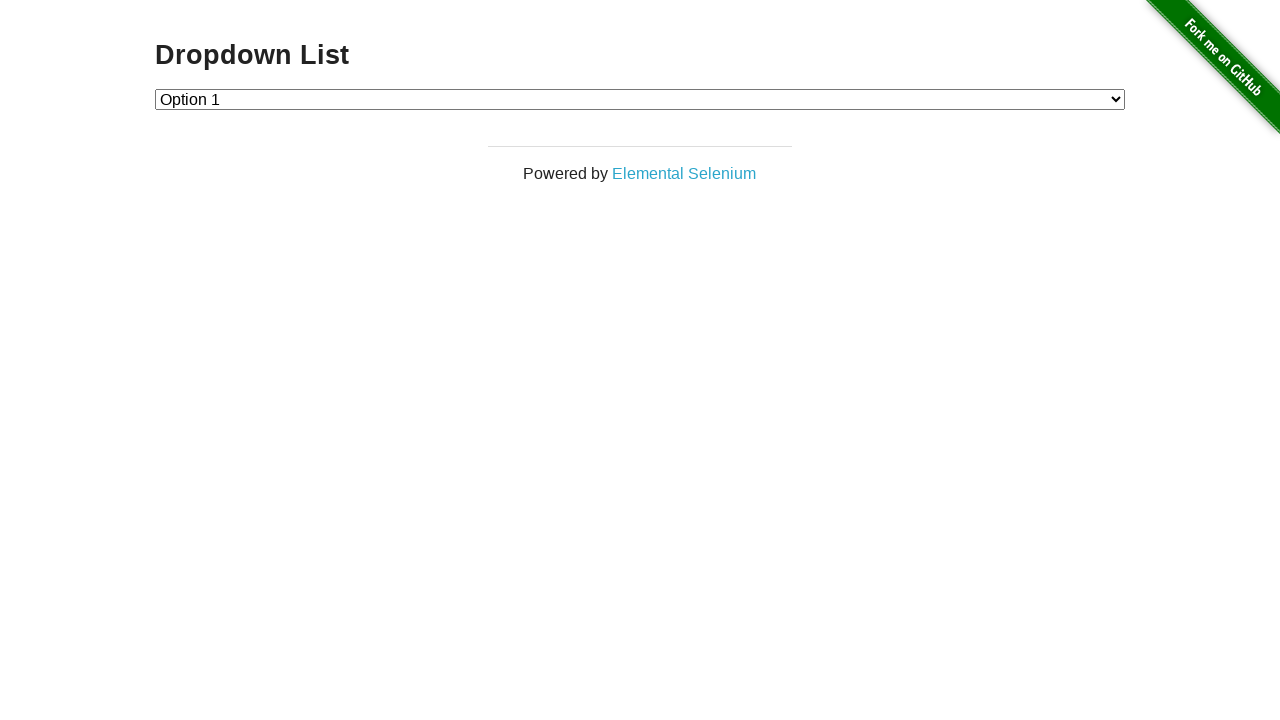

Verified all expected options are present in dropdown
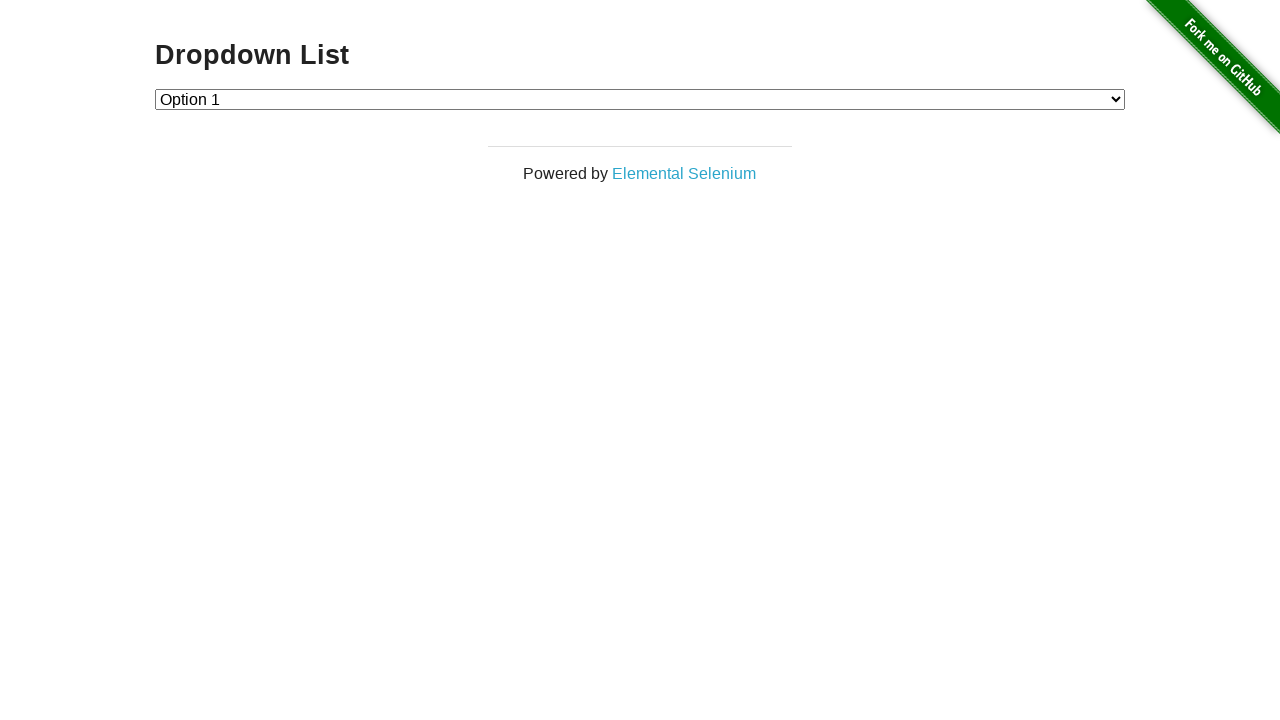

Selected Option 2 from dropdown by index on #dropdown
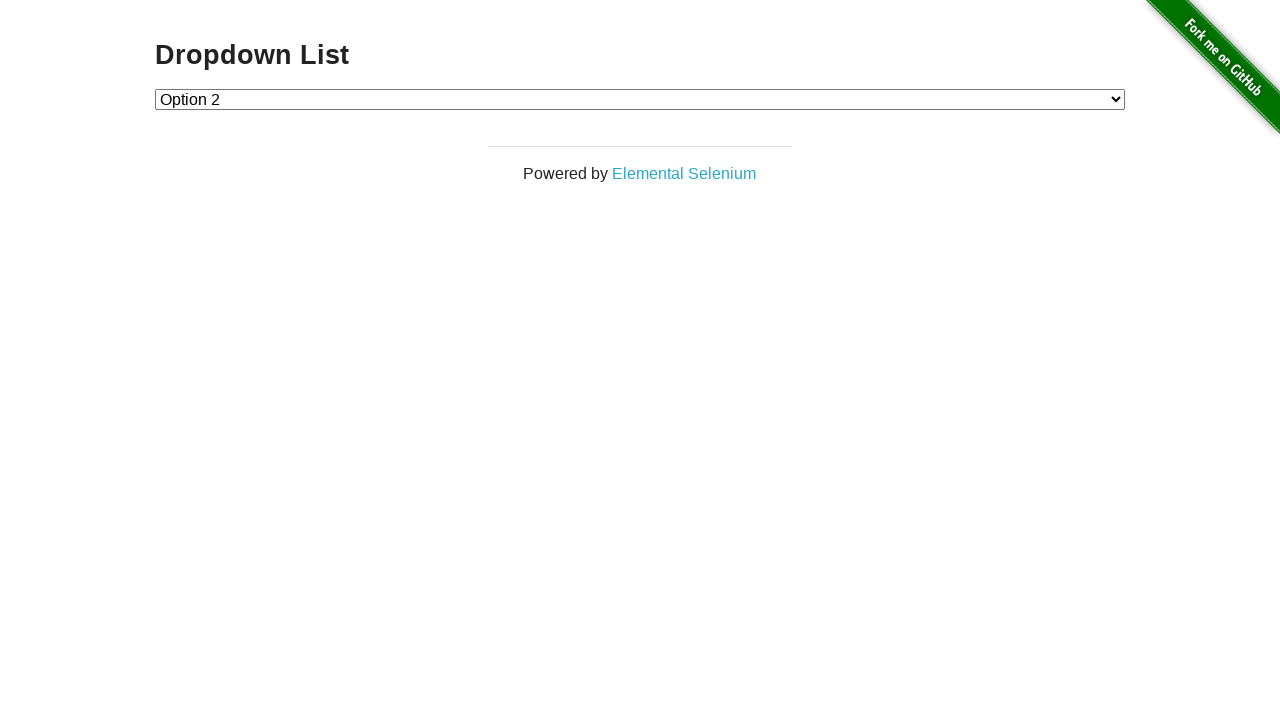

Retrieved selected option text after changing to Option 2
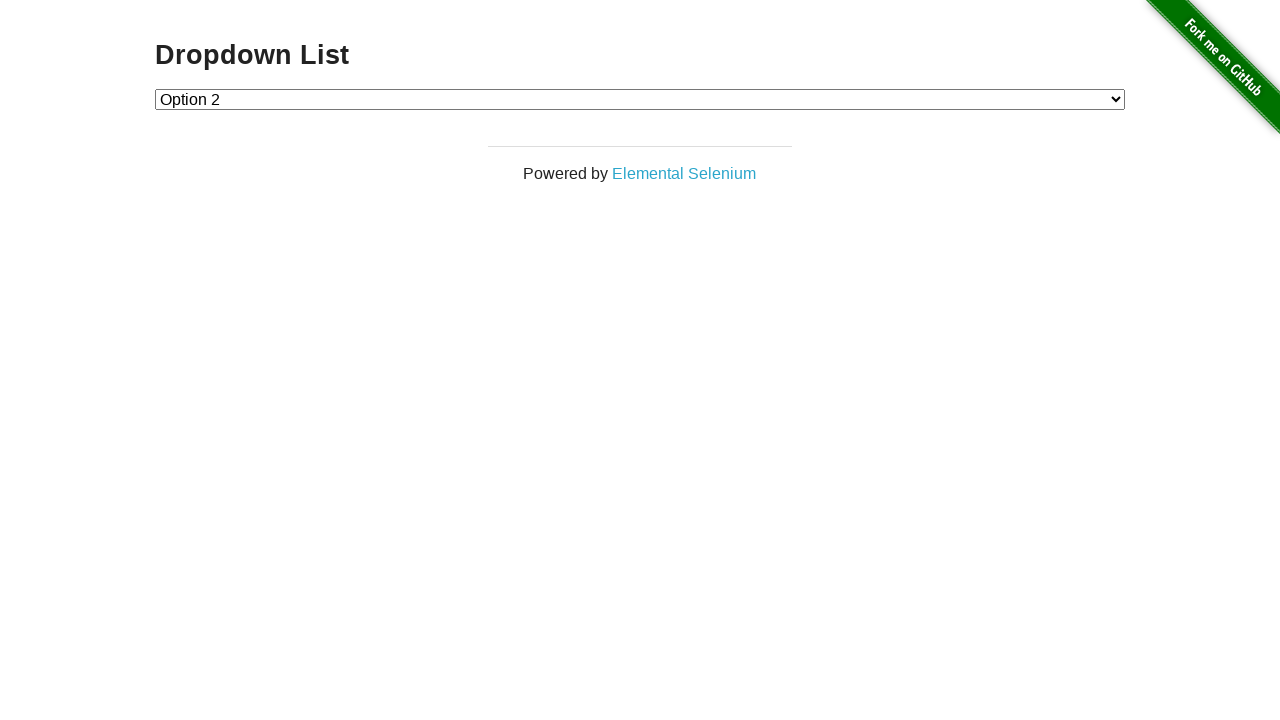

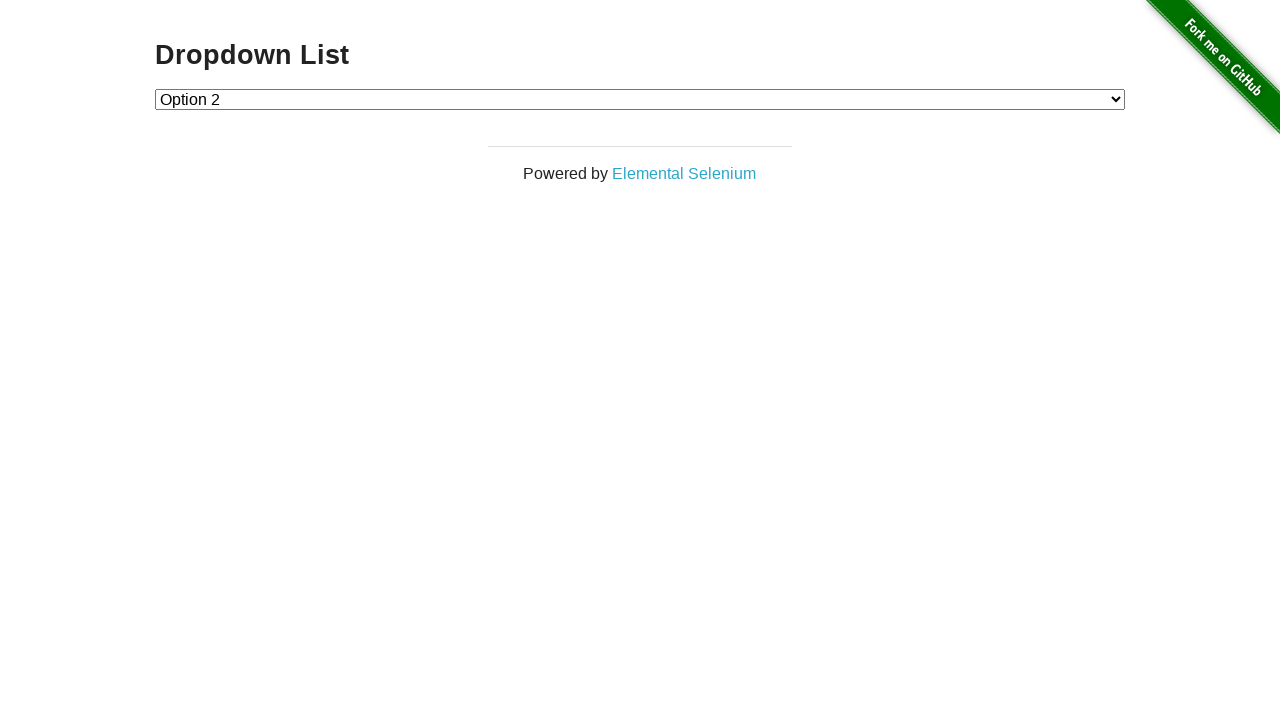